Tests the DemoQA practice form by navigating to the Forms section, clicking on Practice Form, and filling out the first name field

Starting URL: https://demoqa.com

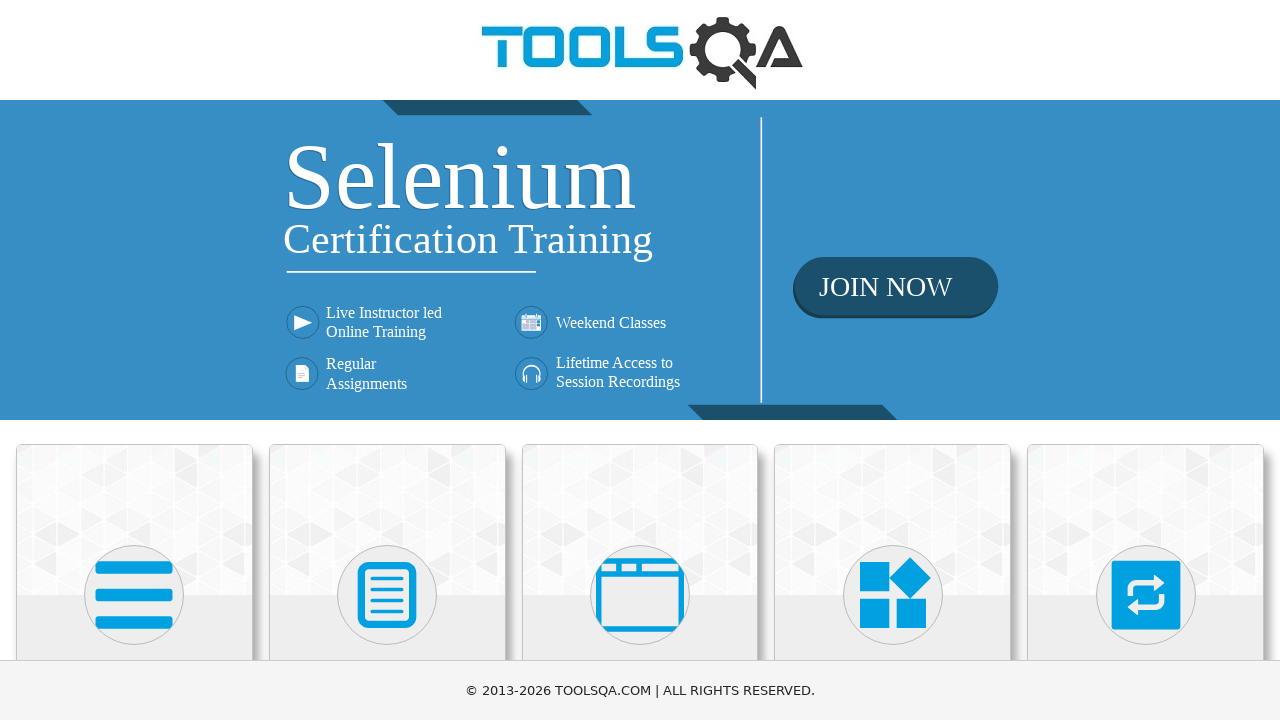

Clicked on Forms section at (387, 360) on internal:text="Forms"i
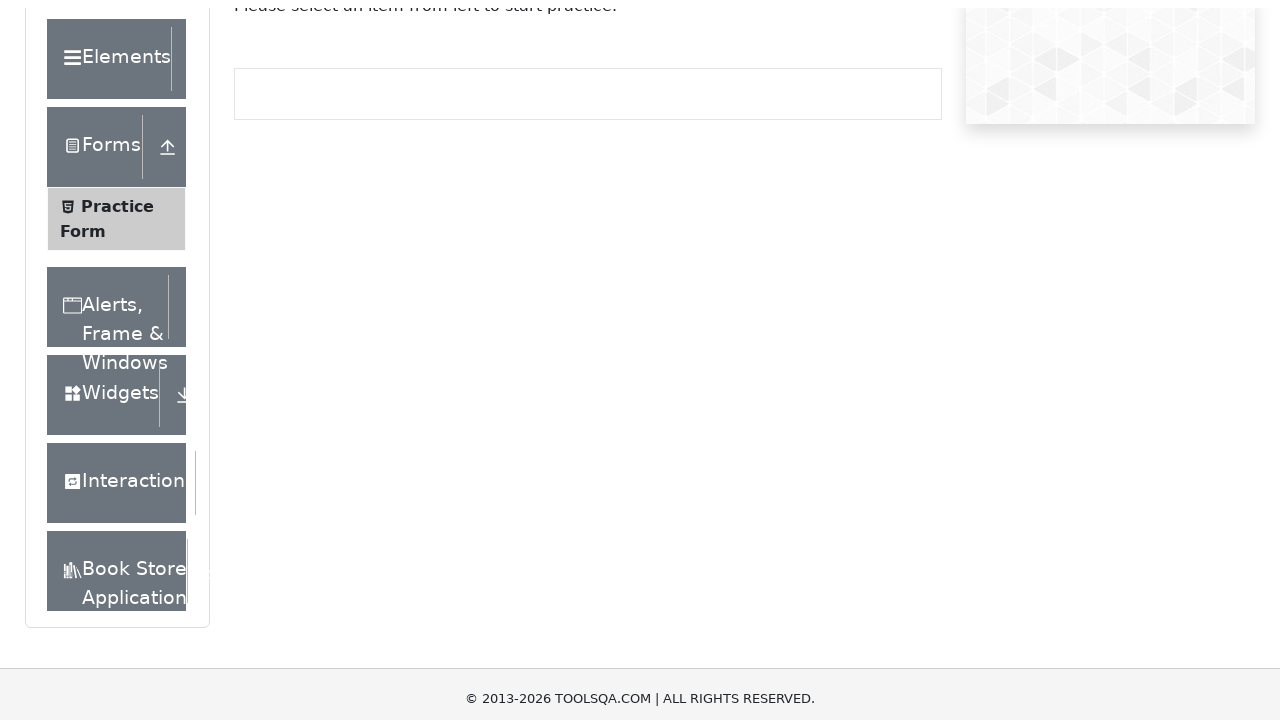

Clicked on Practice Form link at (117, 336) on internal:text="Practice Form"i
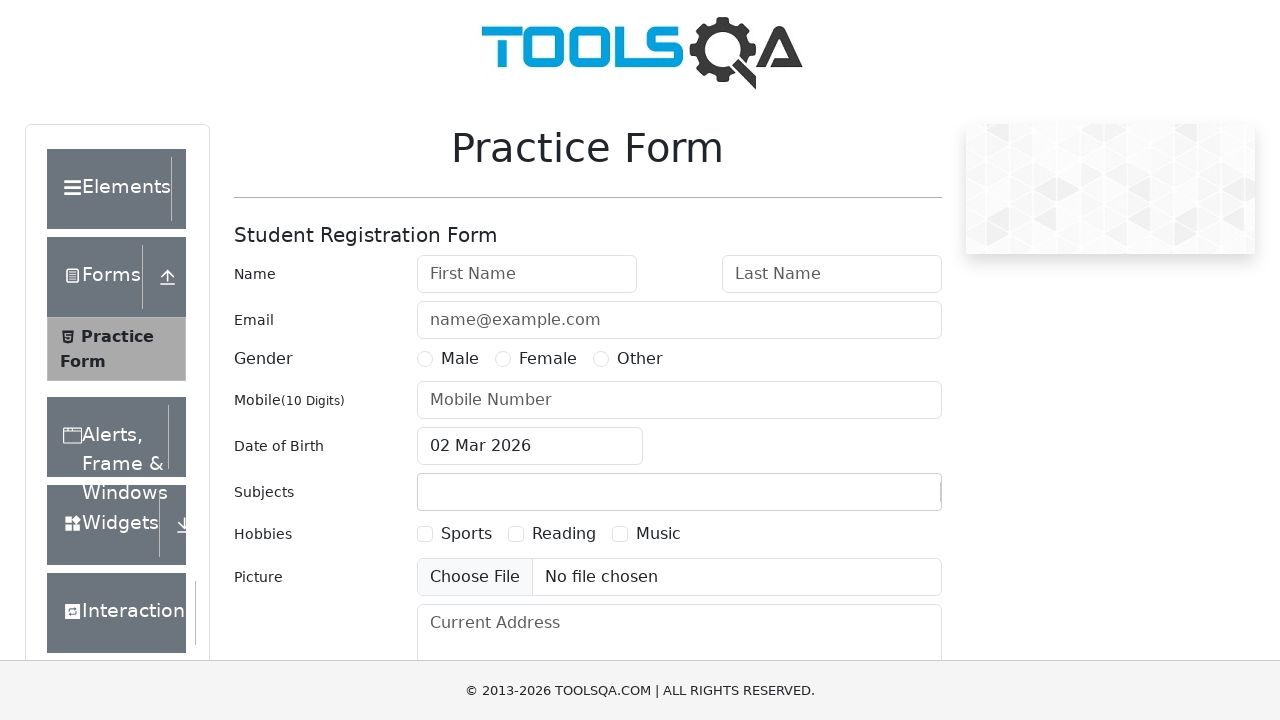

Clicked on First Name input field at (527, 274) on internal:attr=[placeholder="First Name"i]
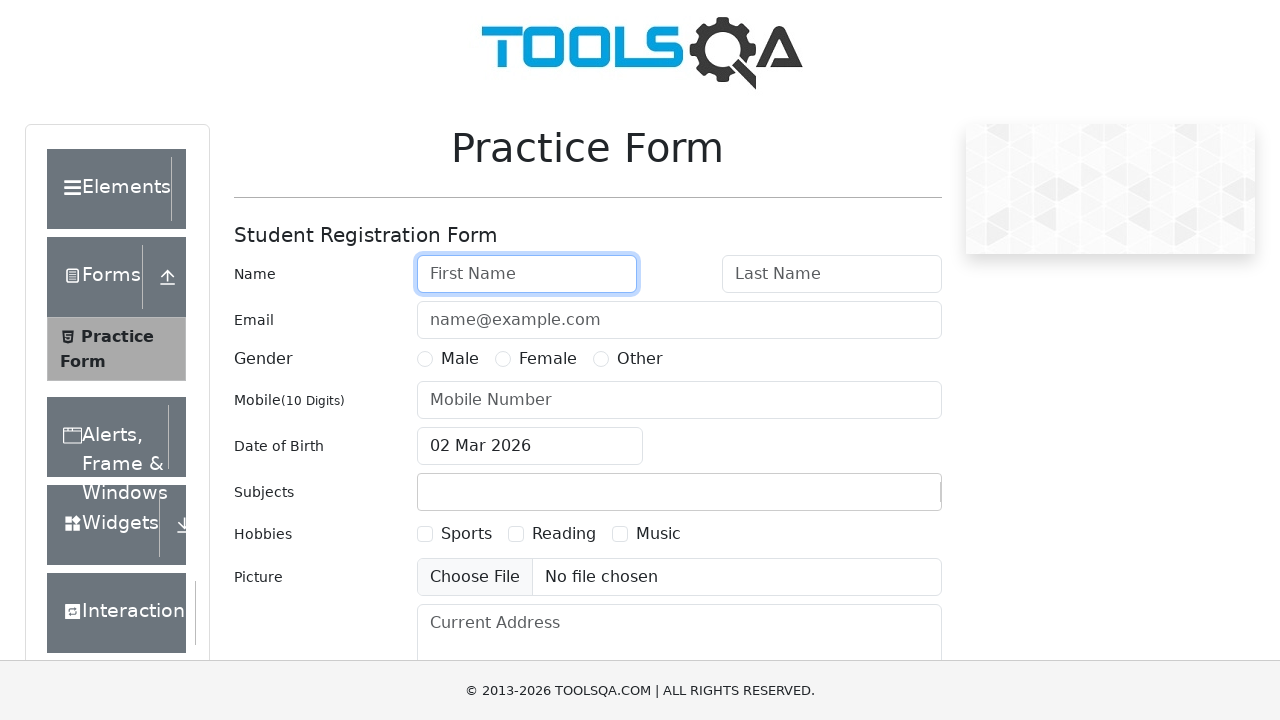

Filled First Name field with 'Damini' on internal:attr=[placeholder="First Name"i]
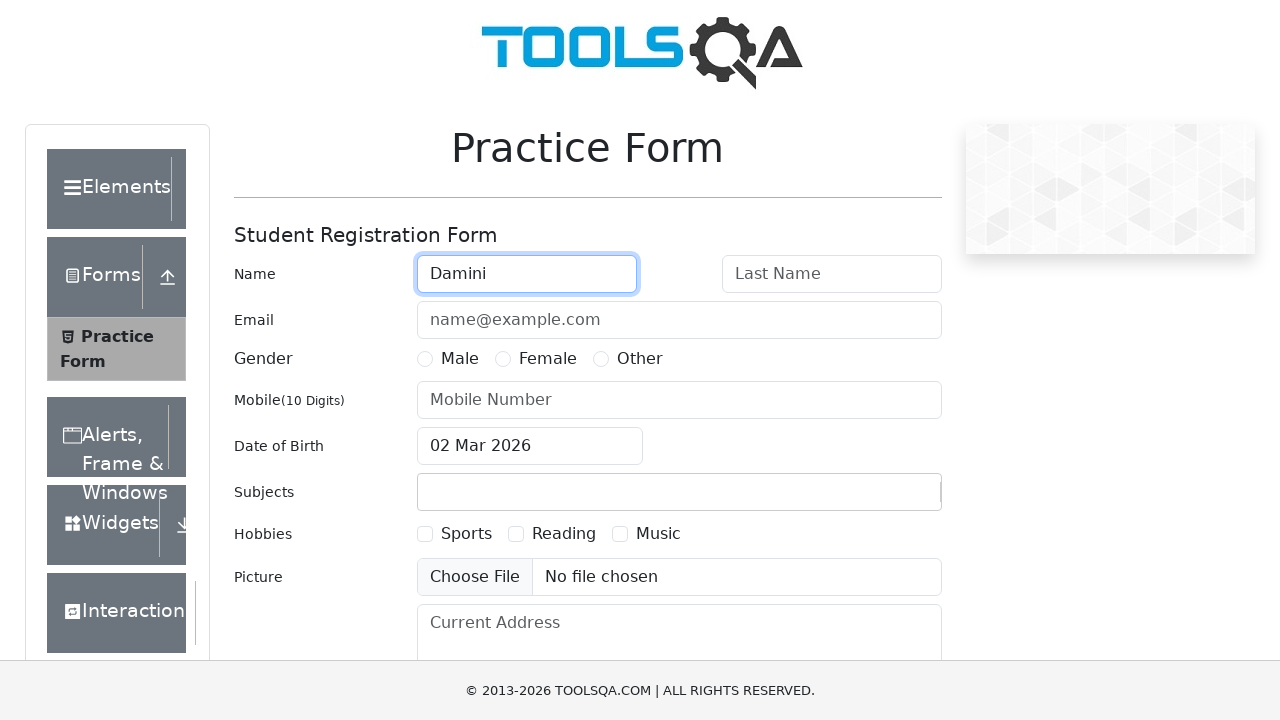

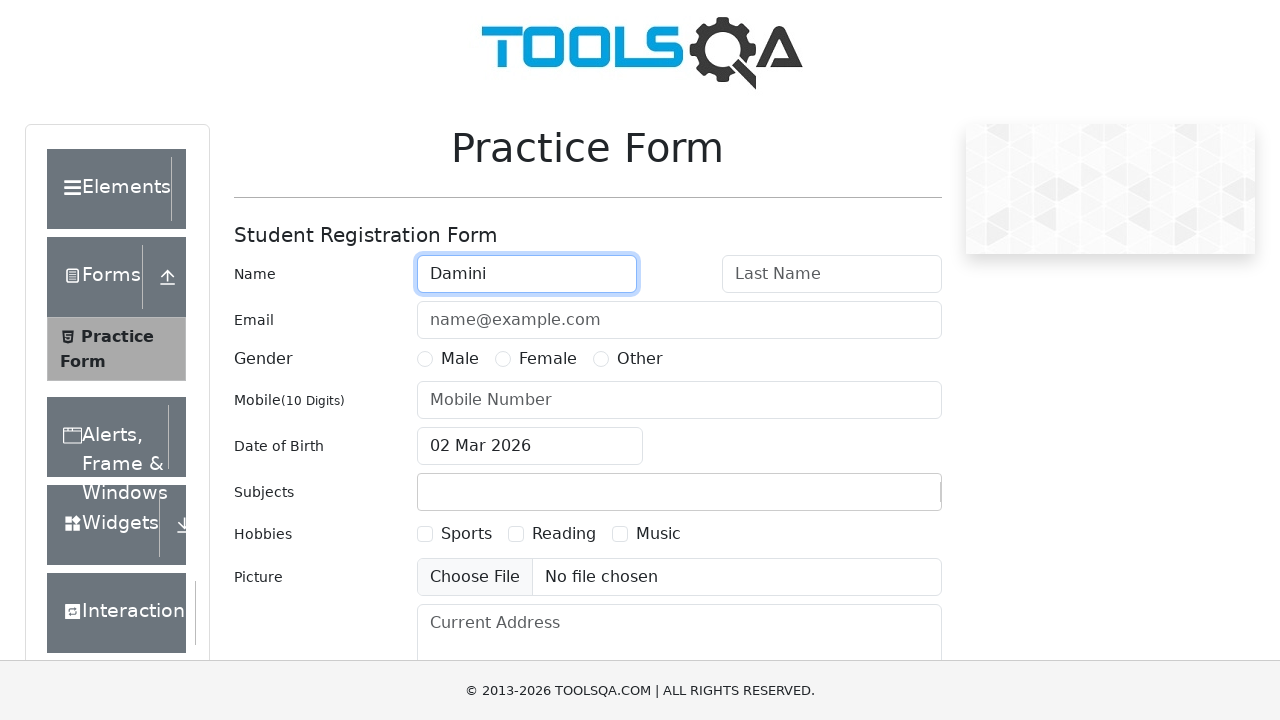